Navigates to the Huel homepage. This is a minimal test that only opens the website without performing any further actions.

Starting URL: https://huel.com/

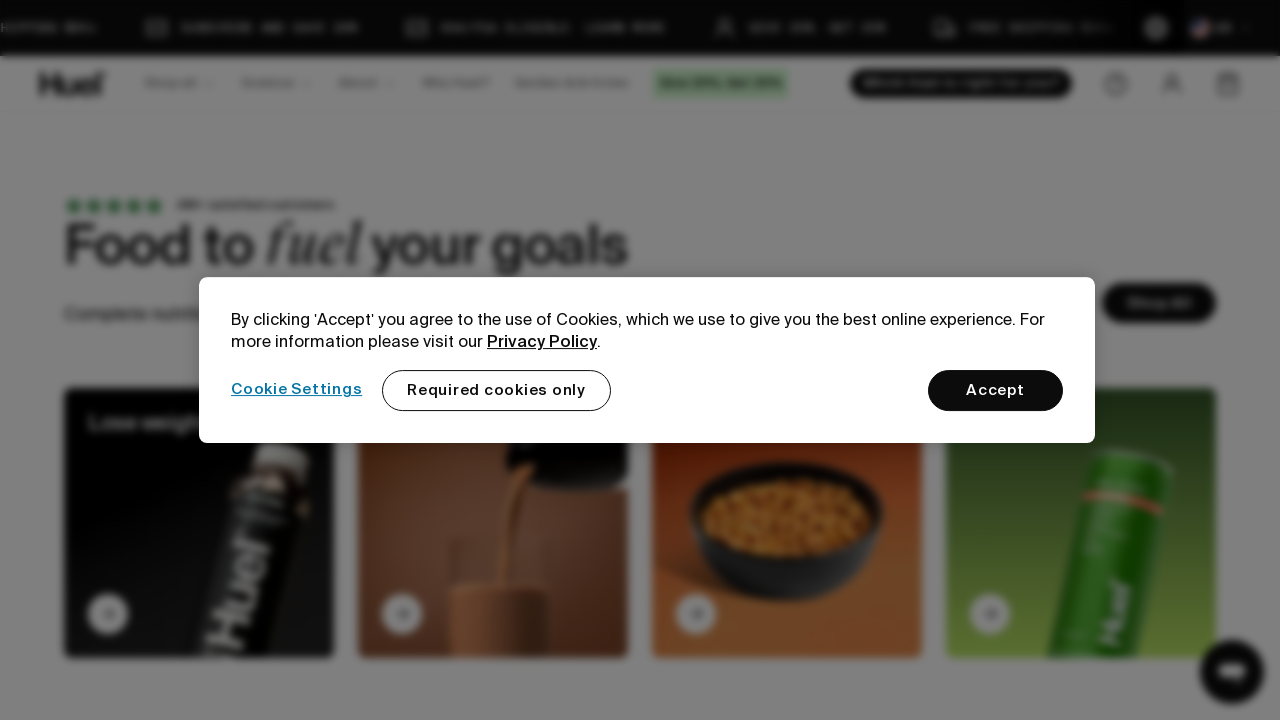

Navigated to Huel homepage at https://huel.com/ and waited for DOM content to load
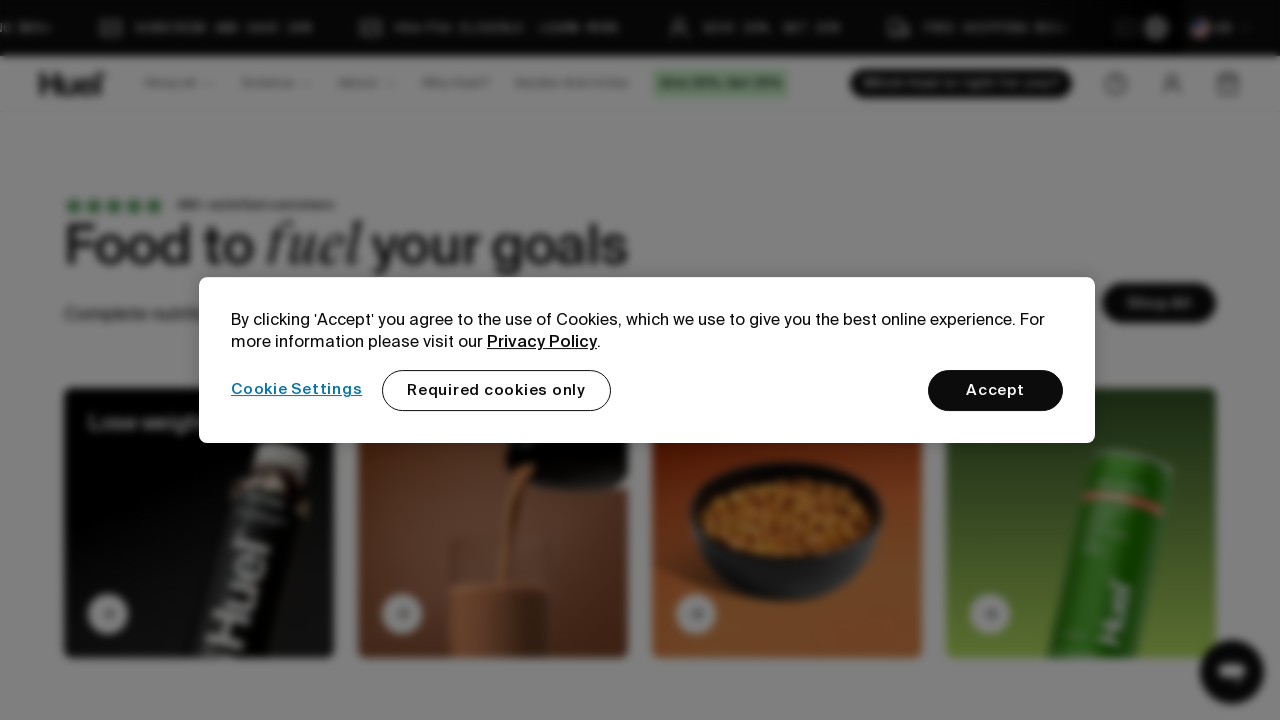

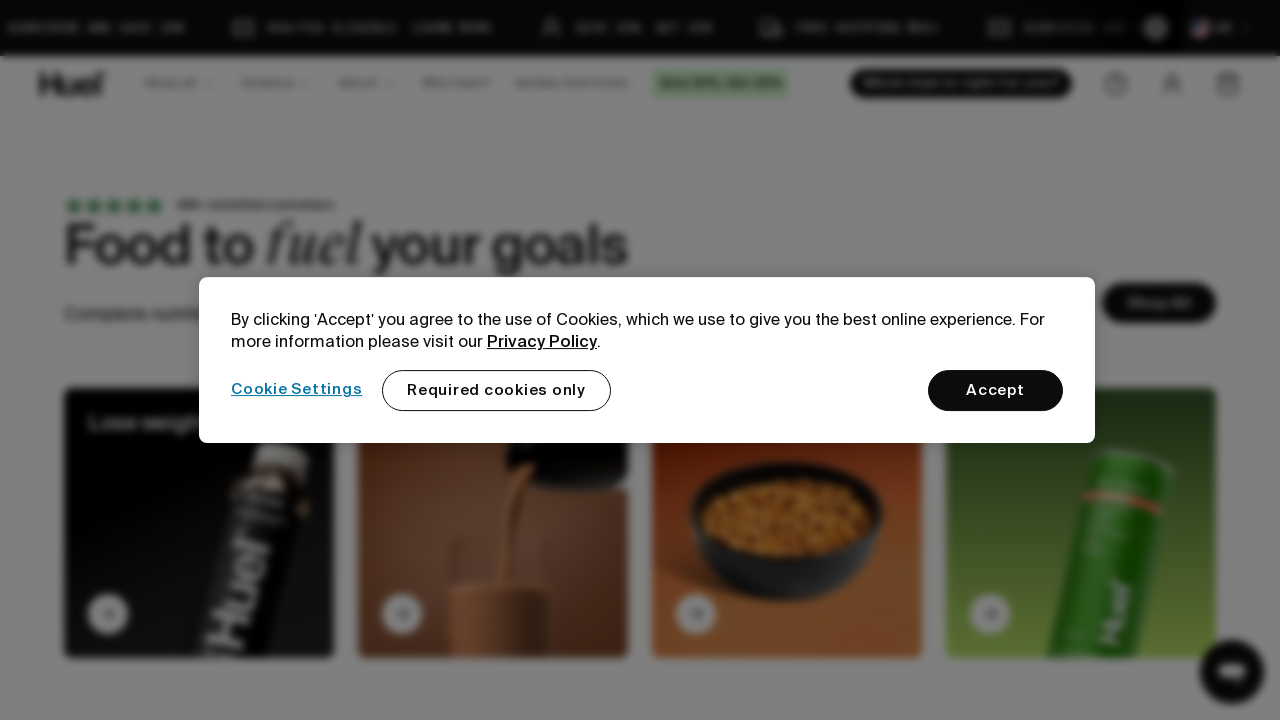